Tests interaction with shadow DOM elements by filling a pizza order form field nested within multiple shadow roots

Starting URL: https://selectorshub.com/iframe-in-shadow-dom/

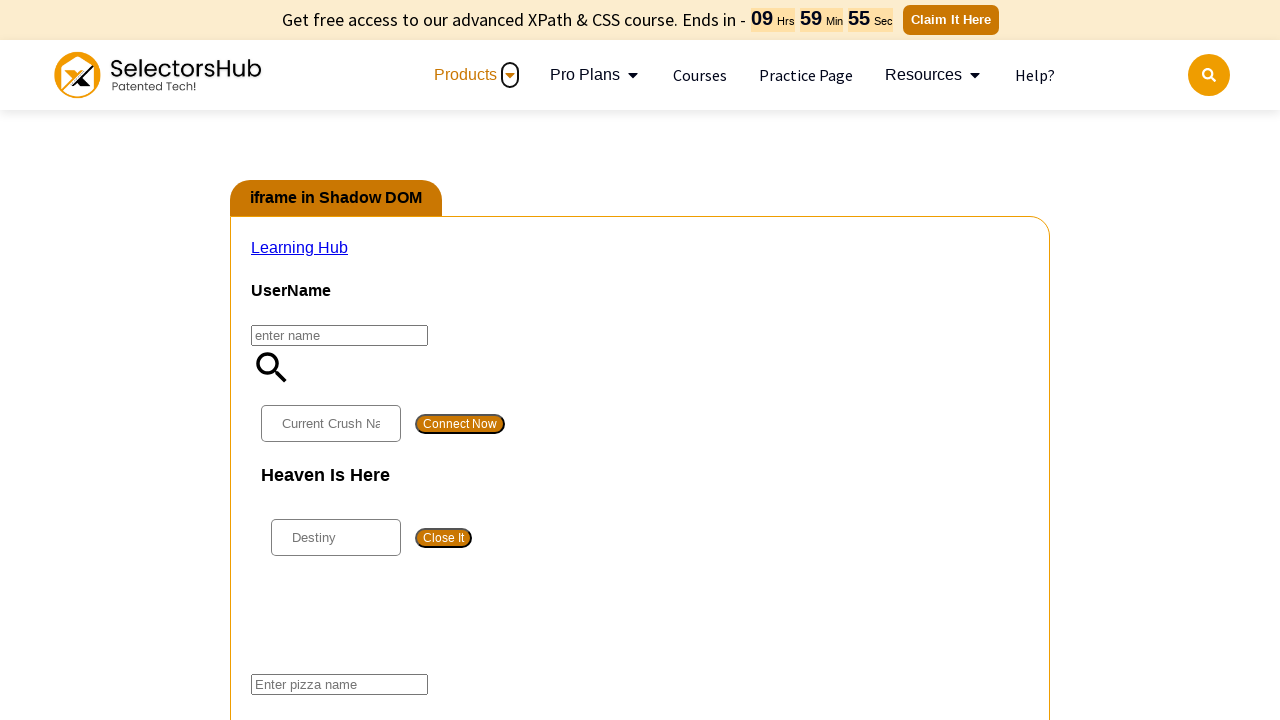

Waited 5 seconds for page to fully load
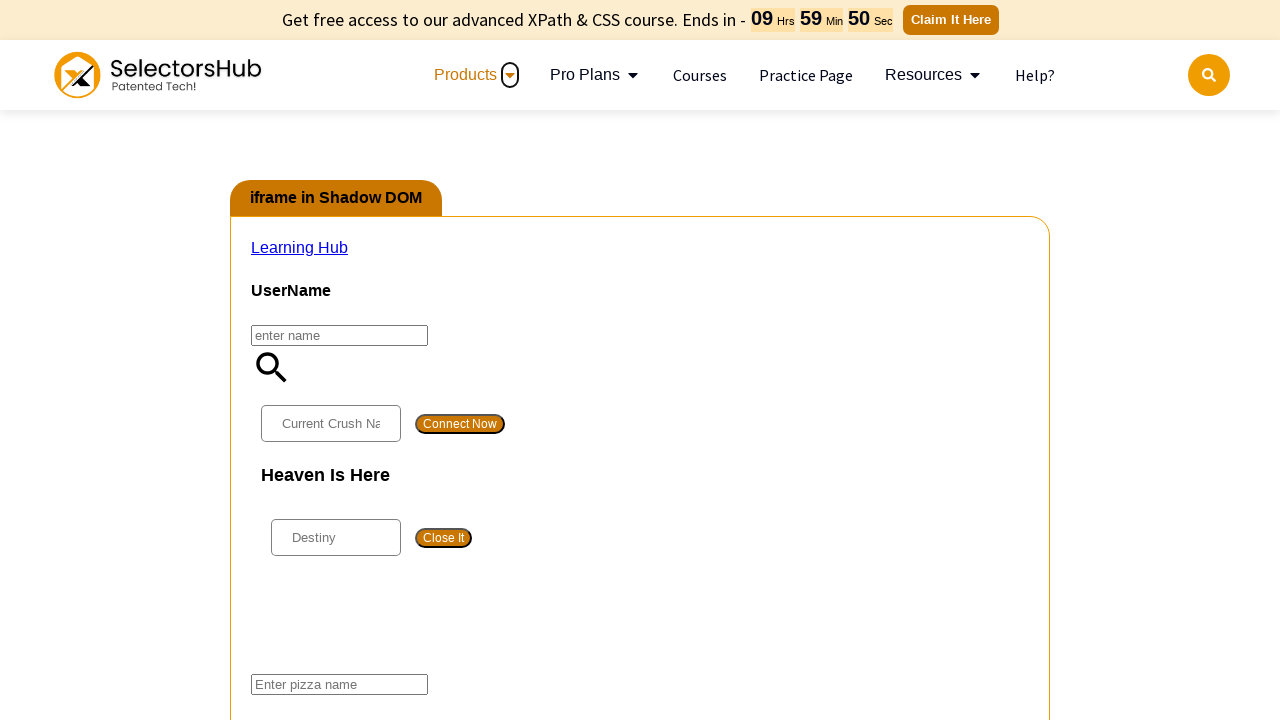

Successfully accessed pizza input field through nested shadow DOM roots
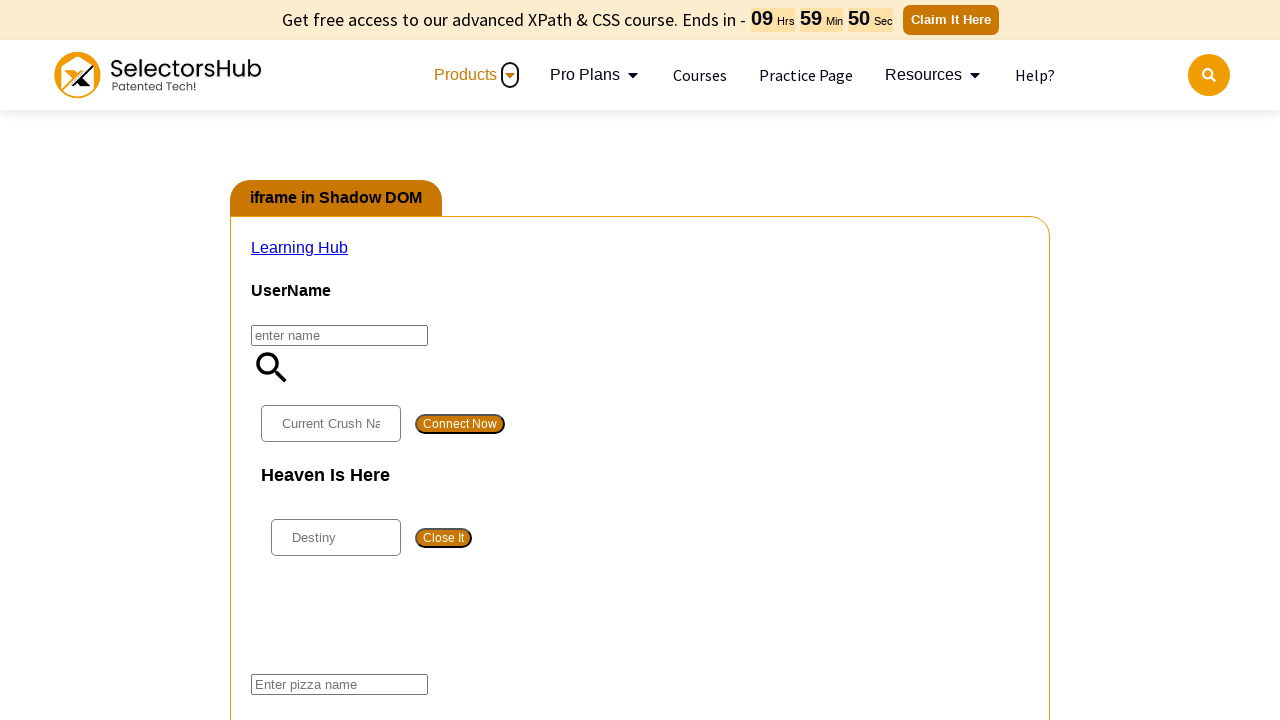

Filled pizza order form field with 'pineapple pizza'
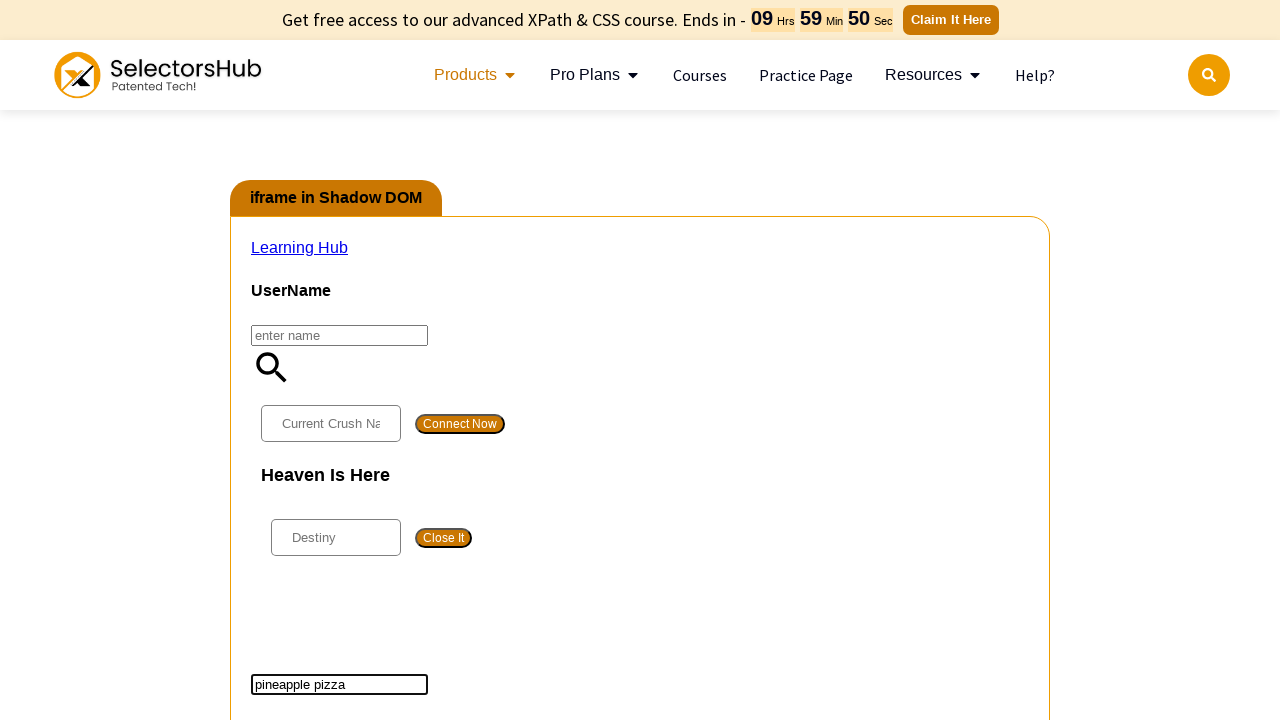

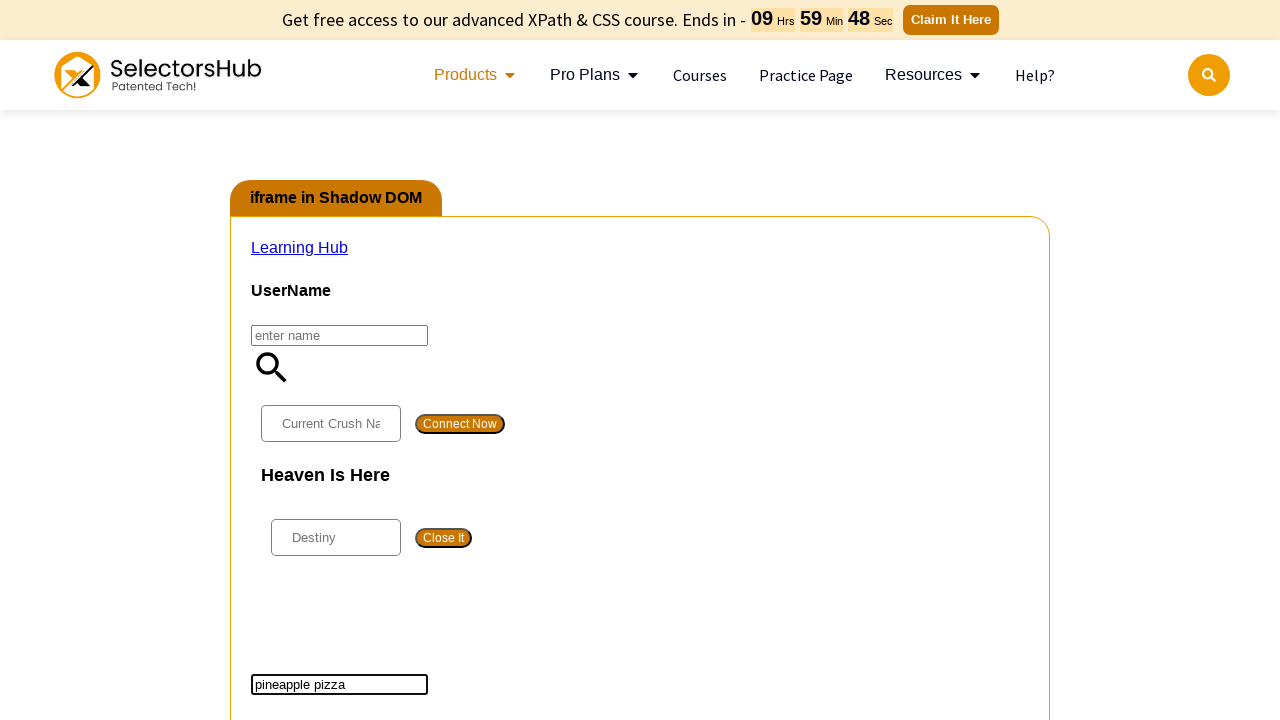